Tests navigation to multiple pages on the tttc-turbo web app, verifying that specific text content appears on each page including docs, about, api-docs, and api.html pages

Starting URL: https://tttc-turbo.web.app/docs/nodes

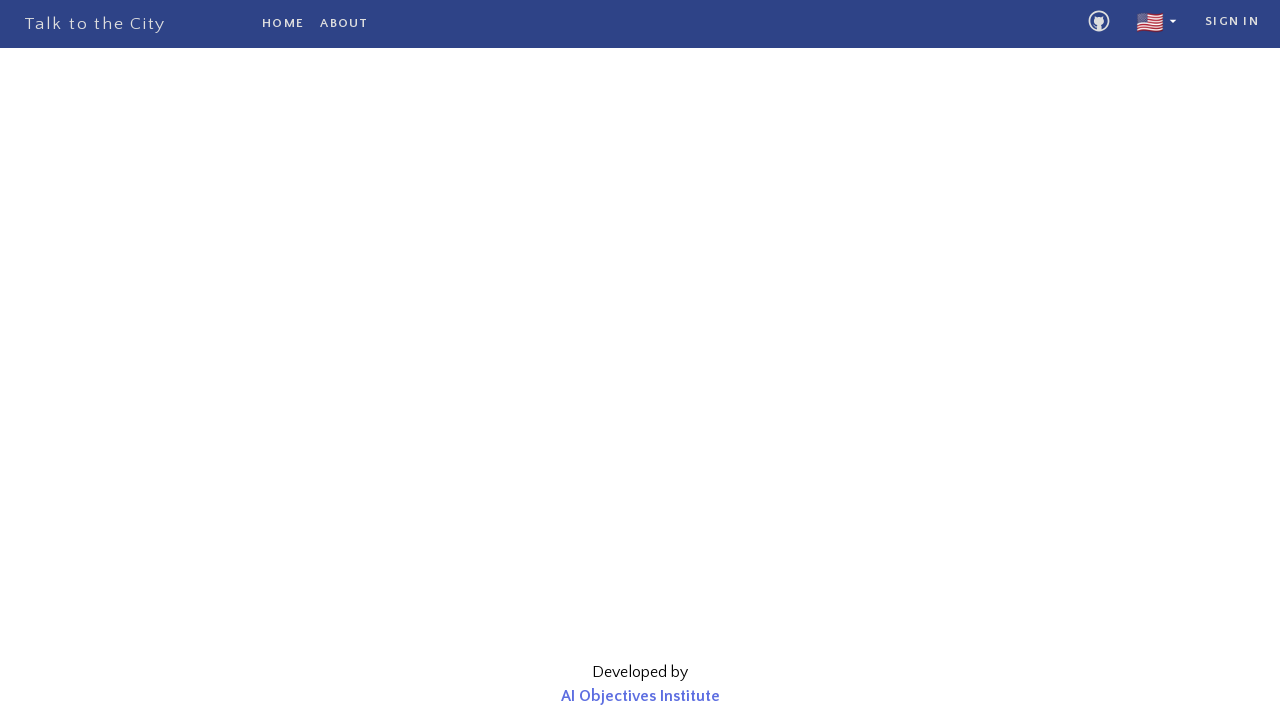

Waited for docs/nodes page to load with 'argument_extraction_v0' text
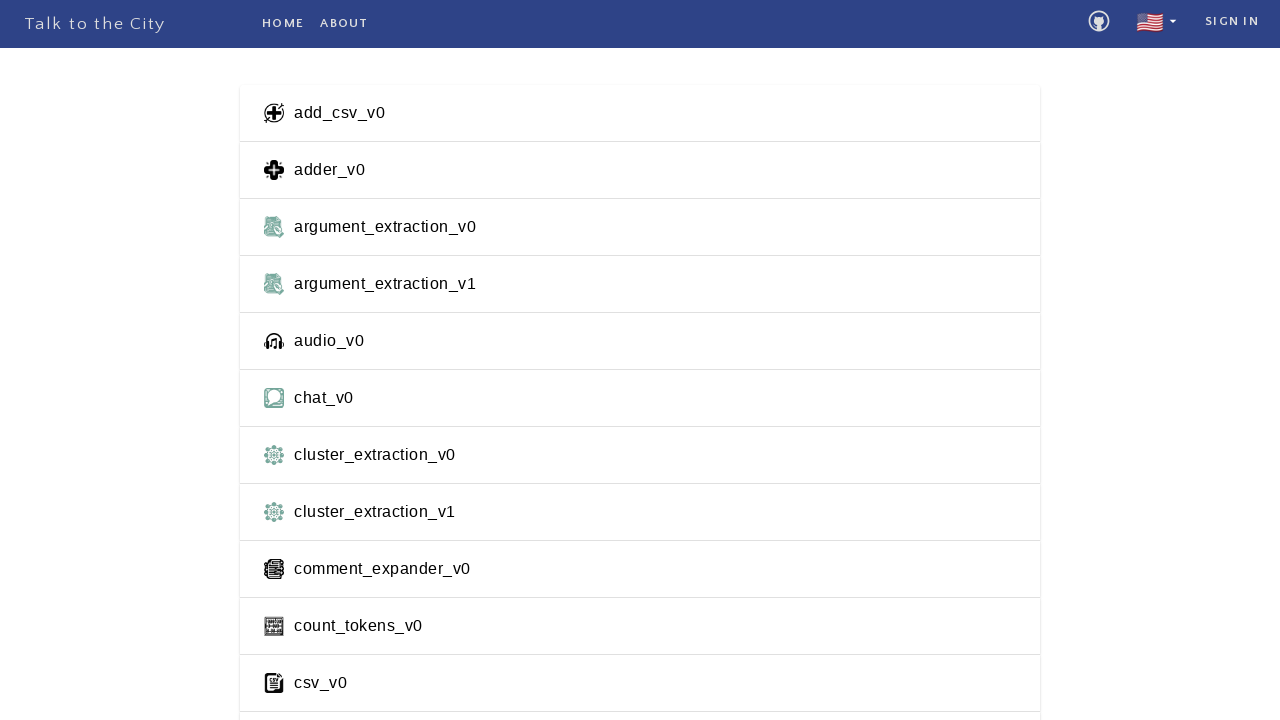

Navigated to about page
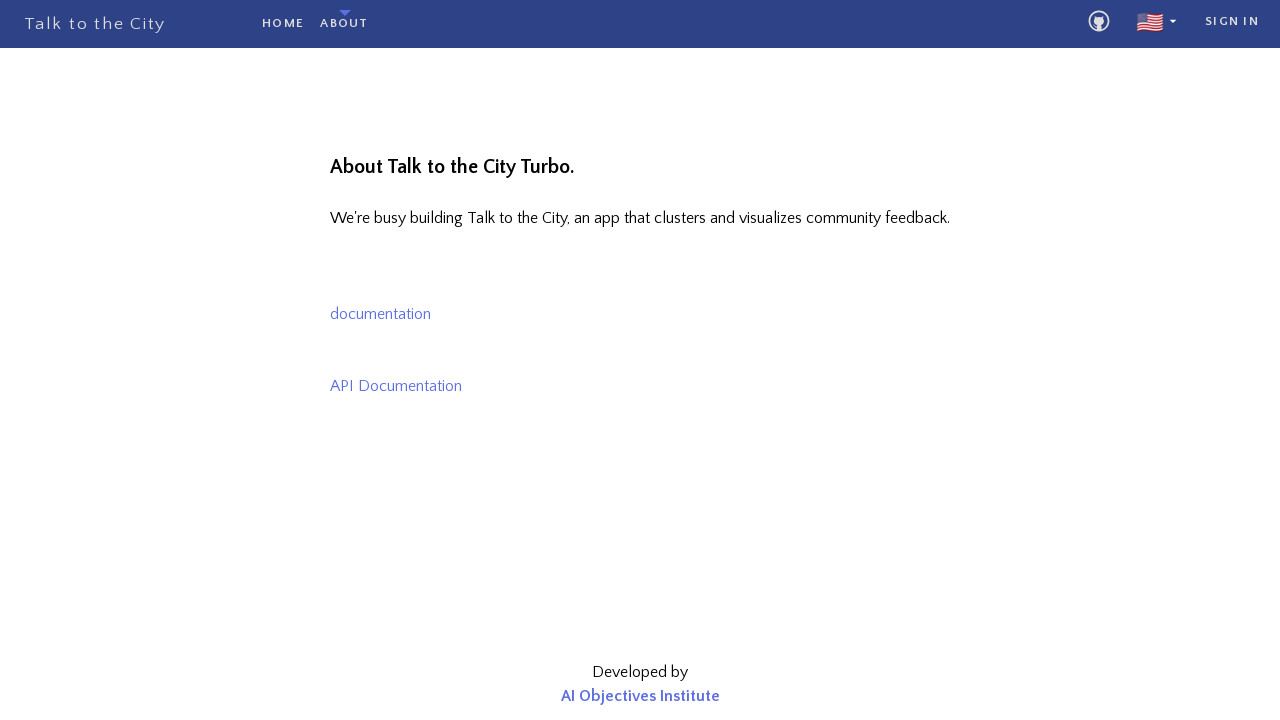

Waited for about page to load with 'About' text
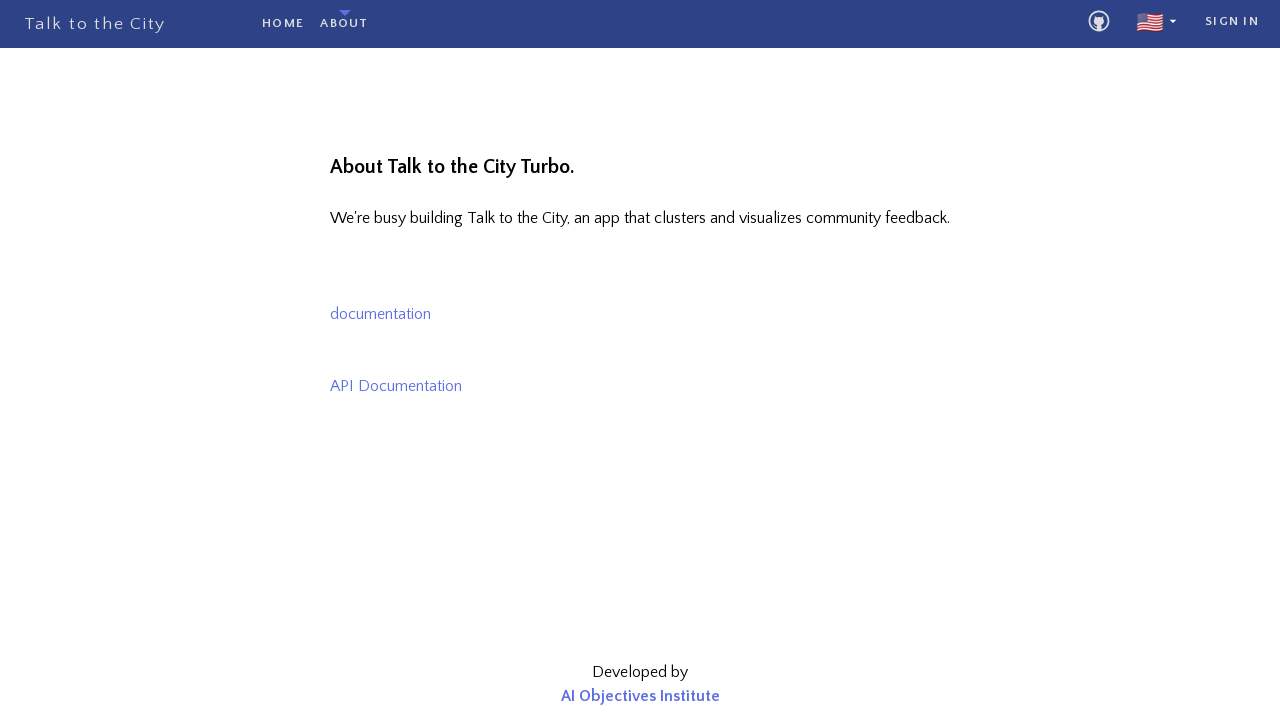

Navigated to api-docs page
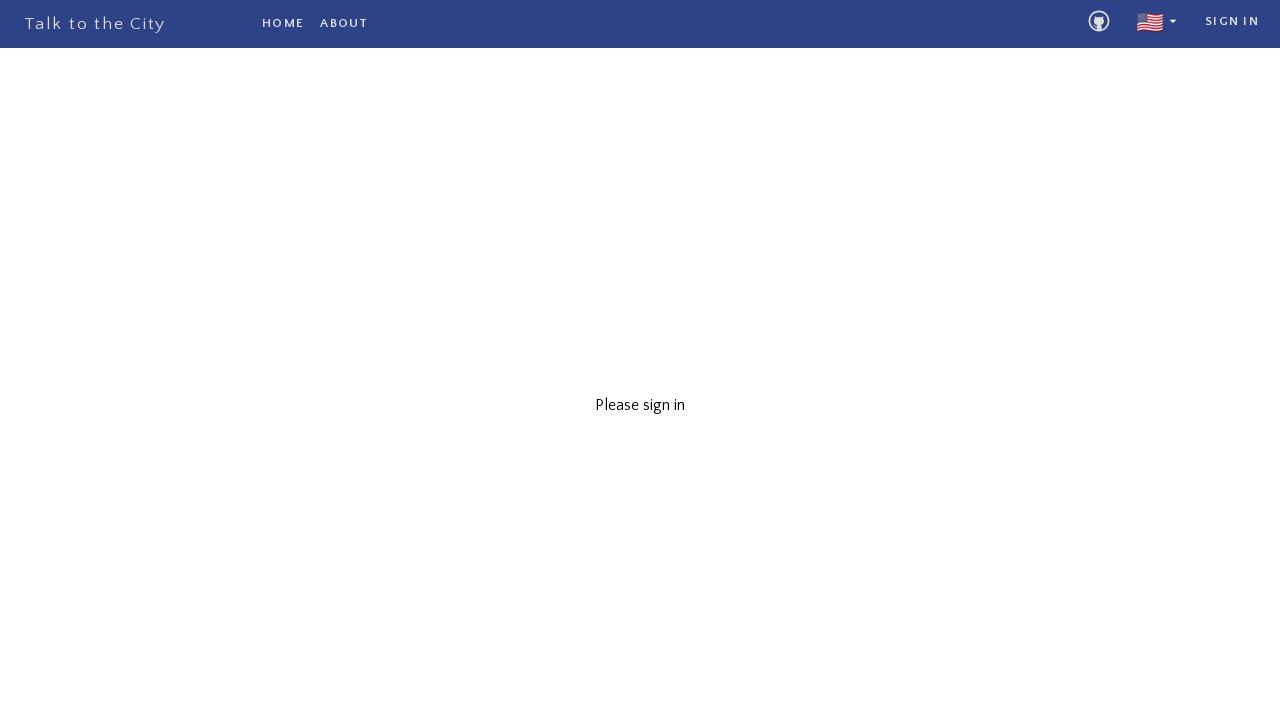

Waited for api-docs page to load with 'Please sign in' text
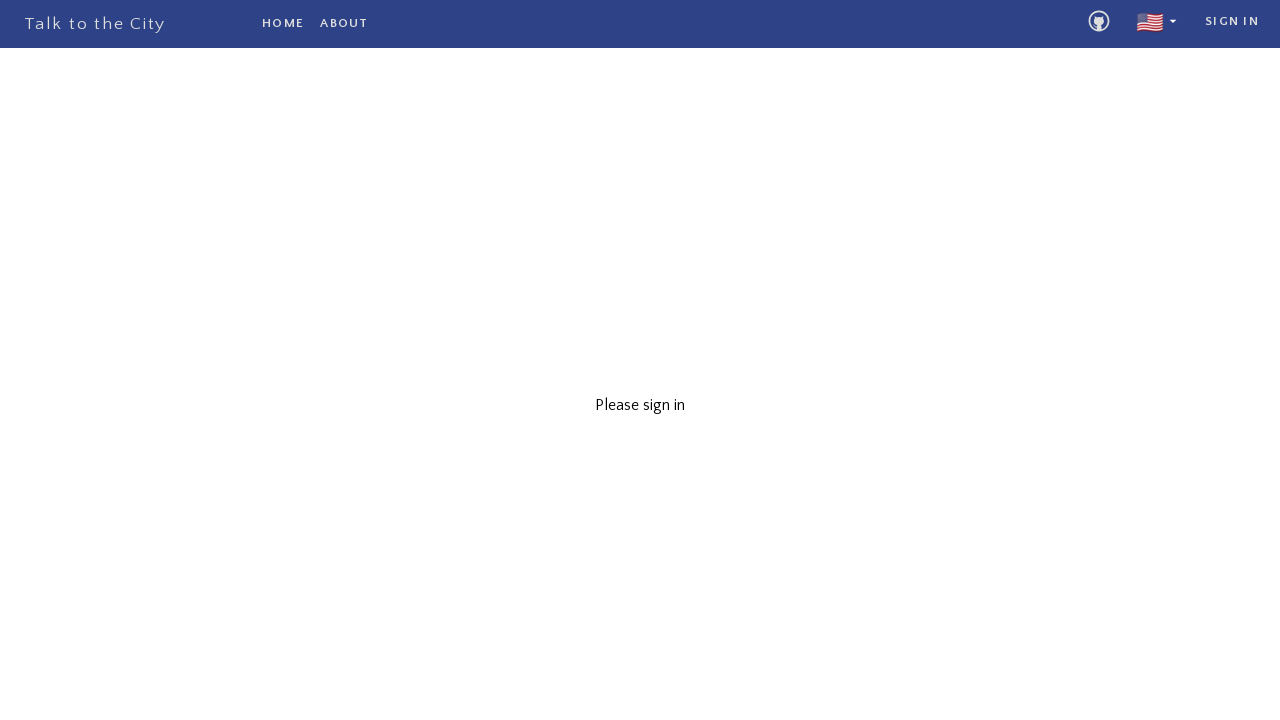

Navigated to api.html page
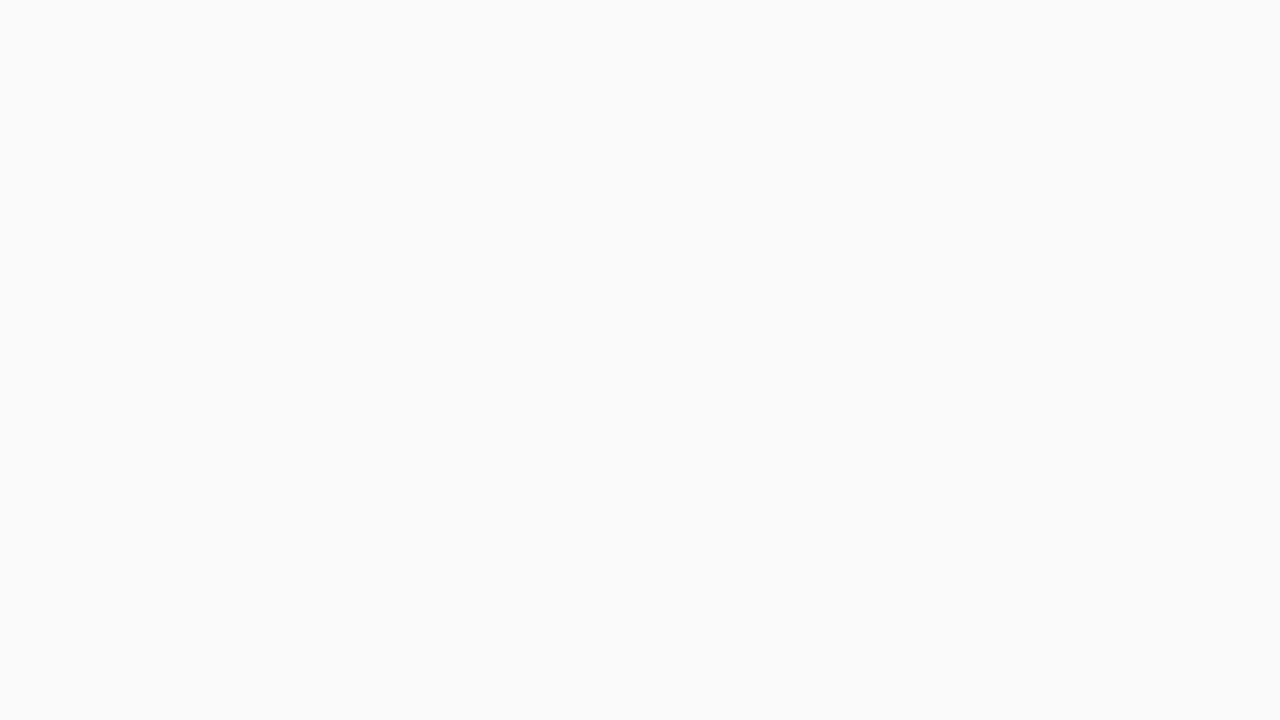

Waited for api.html page to load with '{dataset}' text
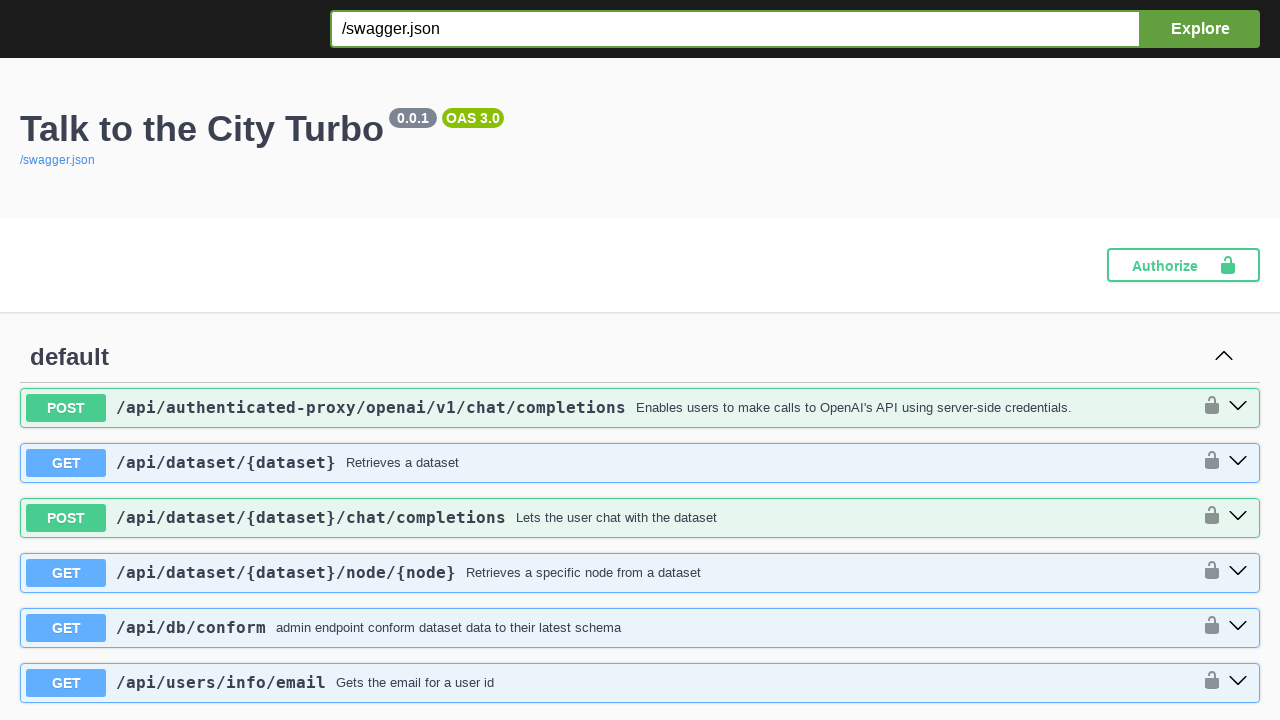

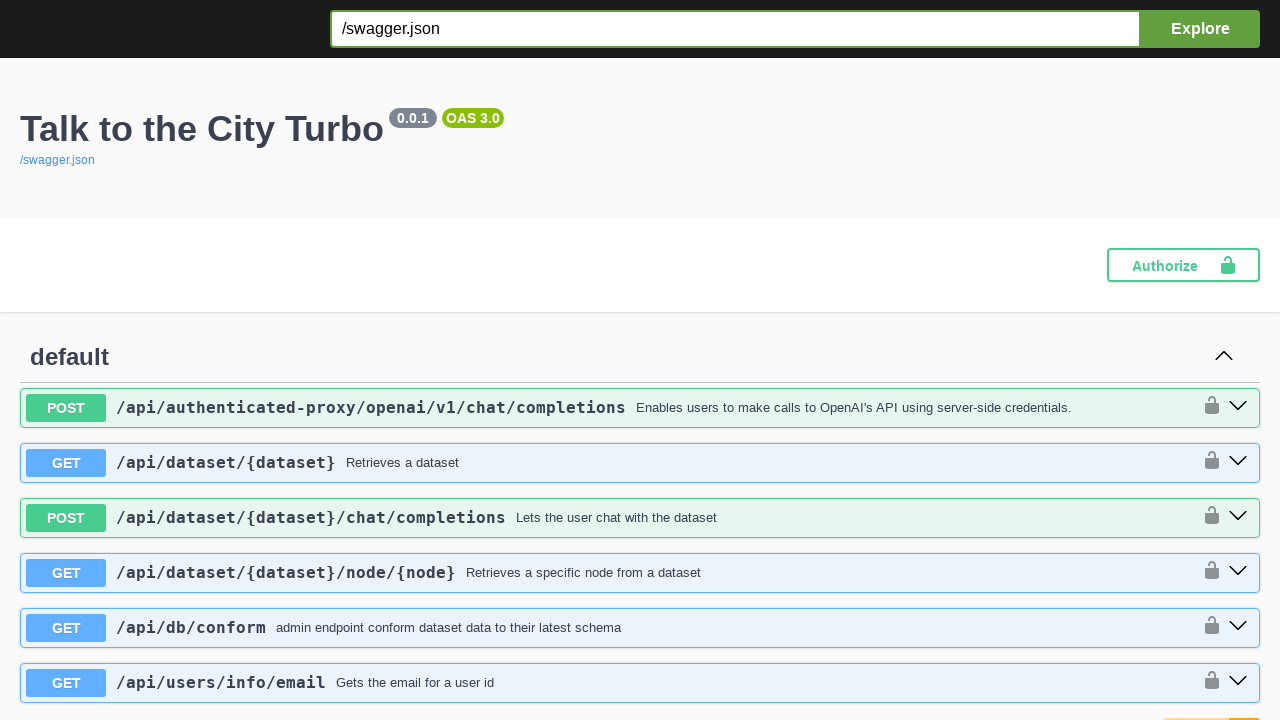